Tests that pressing Escape cancels edits and restores original text

Starting URL: https://demo.playwright.dev/todomvc

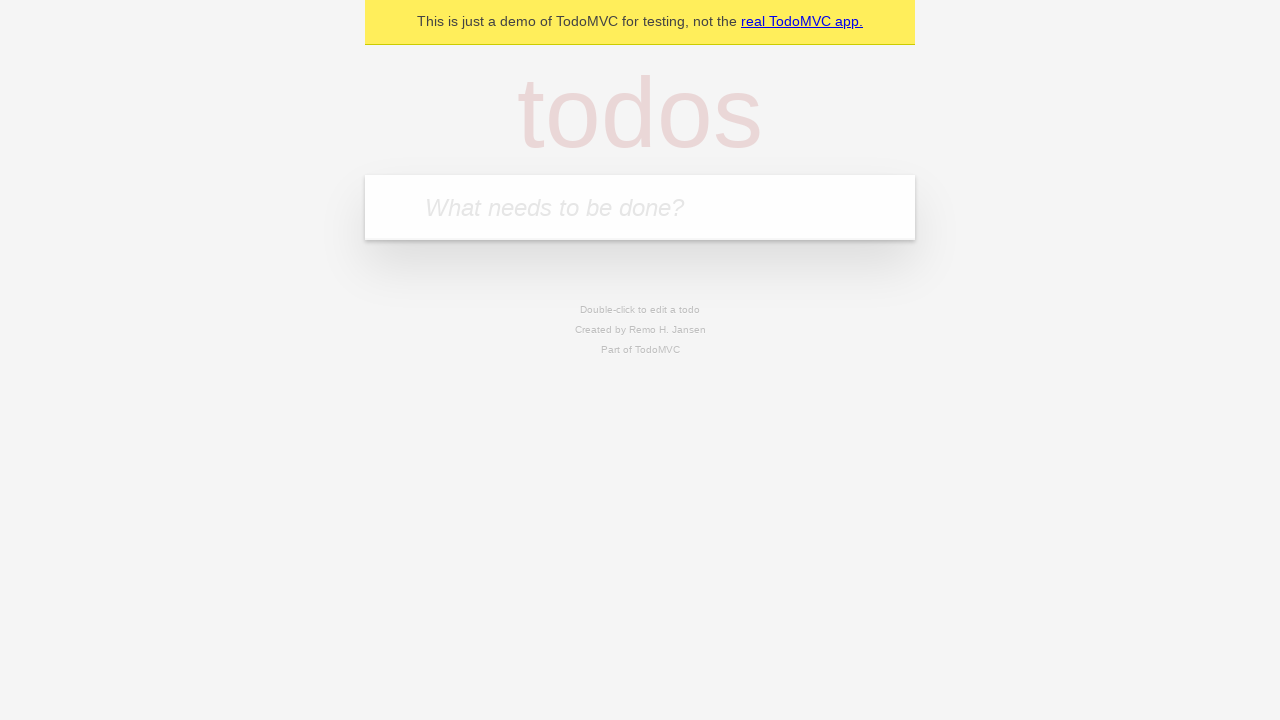

Located the 'What needs to be done?' input field
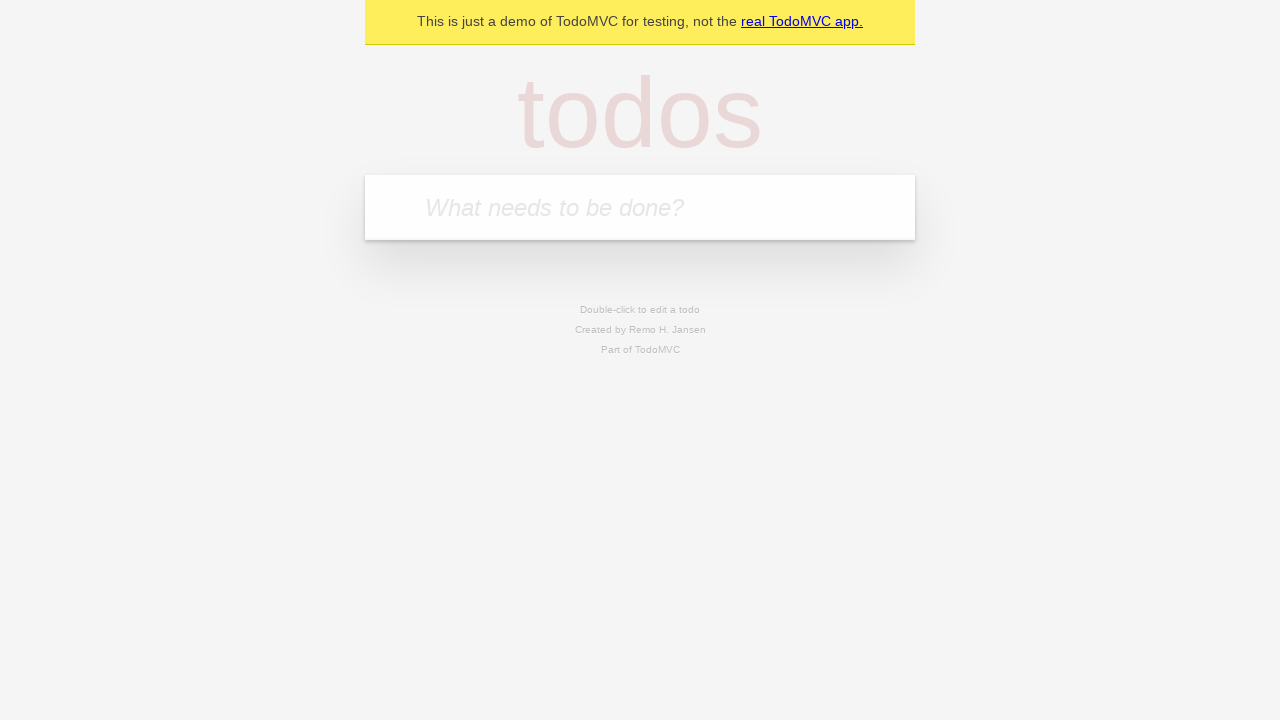

Filled input with 'buy some cheese' on internal:attr=[placeholder="What needs to be done?"i]
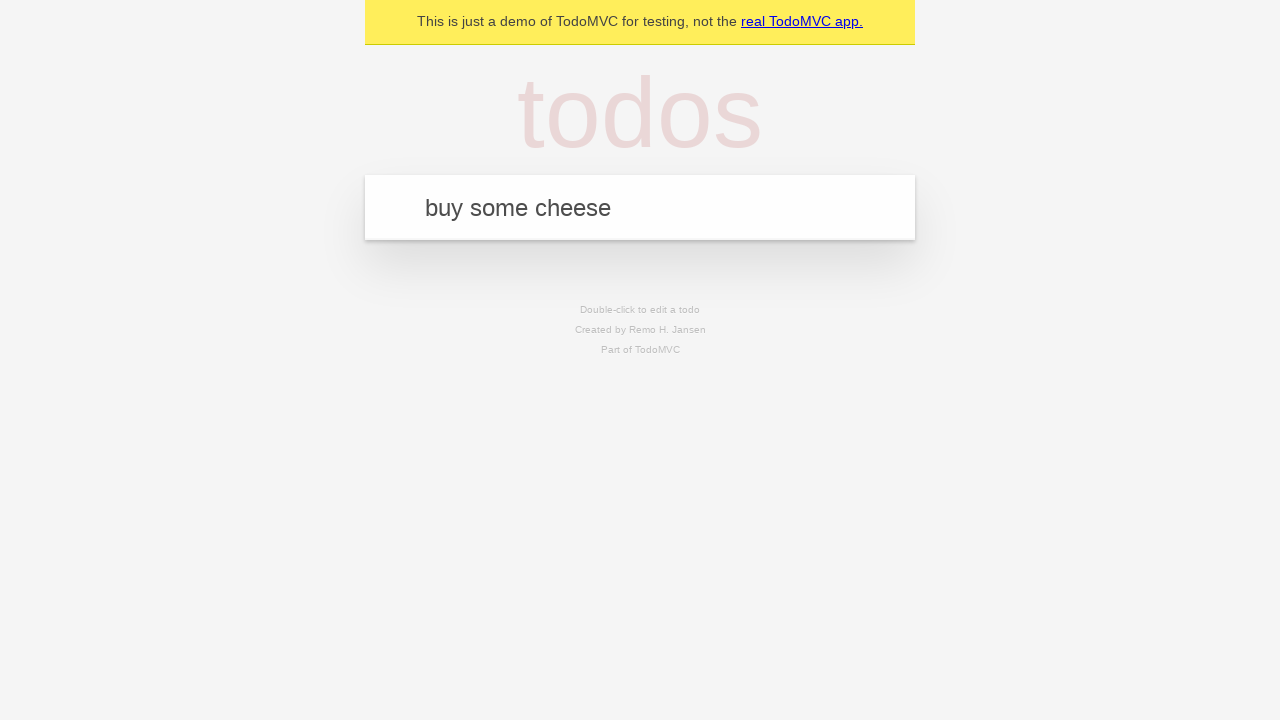

Pressed Enter to create first todo on internal:attr=[placeholder="What needs to be done?"i]
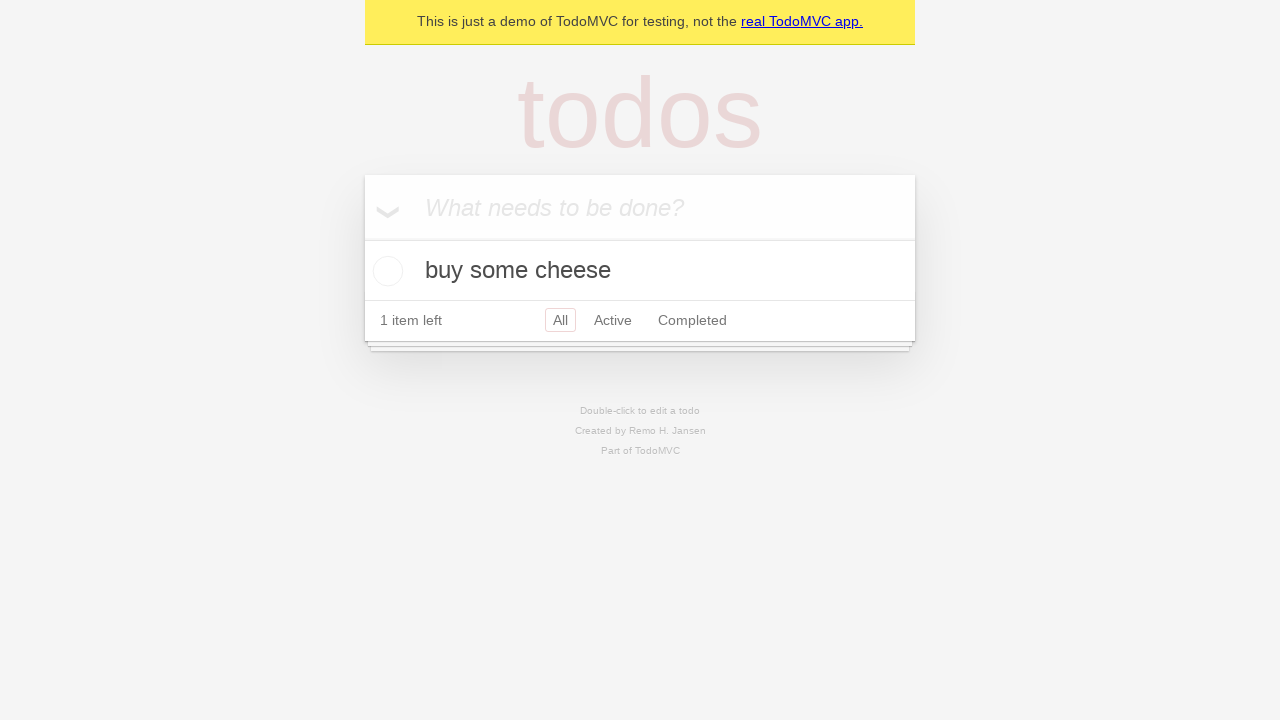

Filled input with 'feed the cat' on internal:attr=[placeholder="What needs to be done?"i]
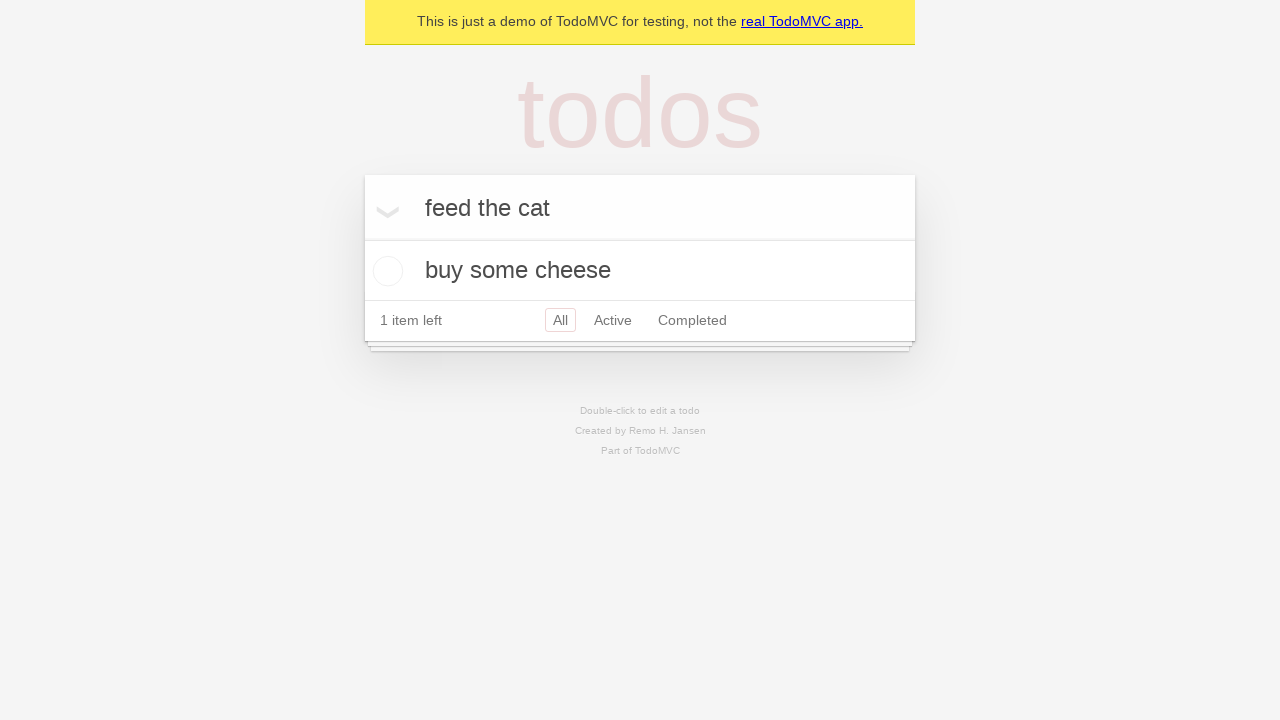

Pressed Enter to create second todo on internal:attr=[placeholder="What needs to be done?"i]
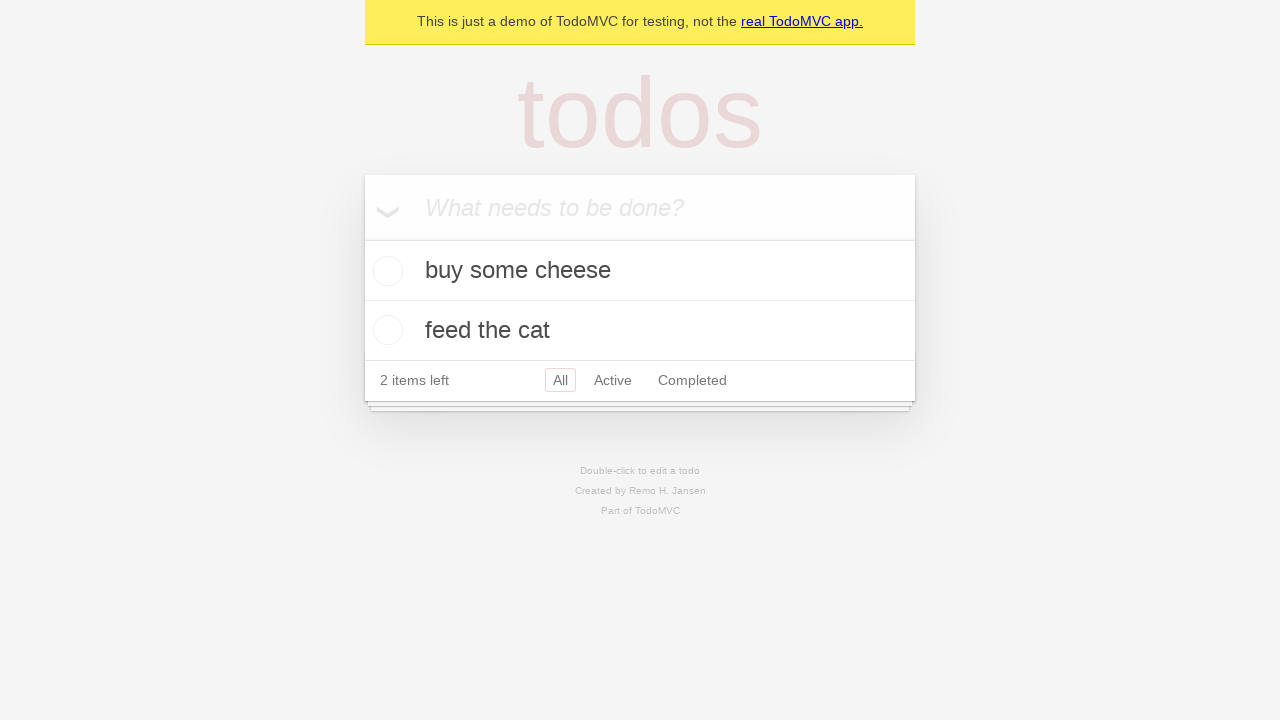

Filled input with 'book a doctors appointment' on internal:attr=[placeholder="What needs to be done?"i]
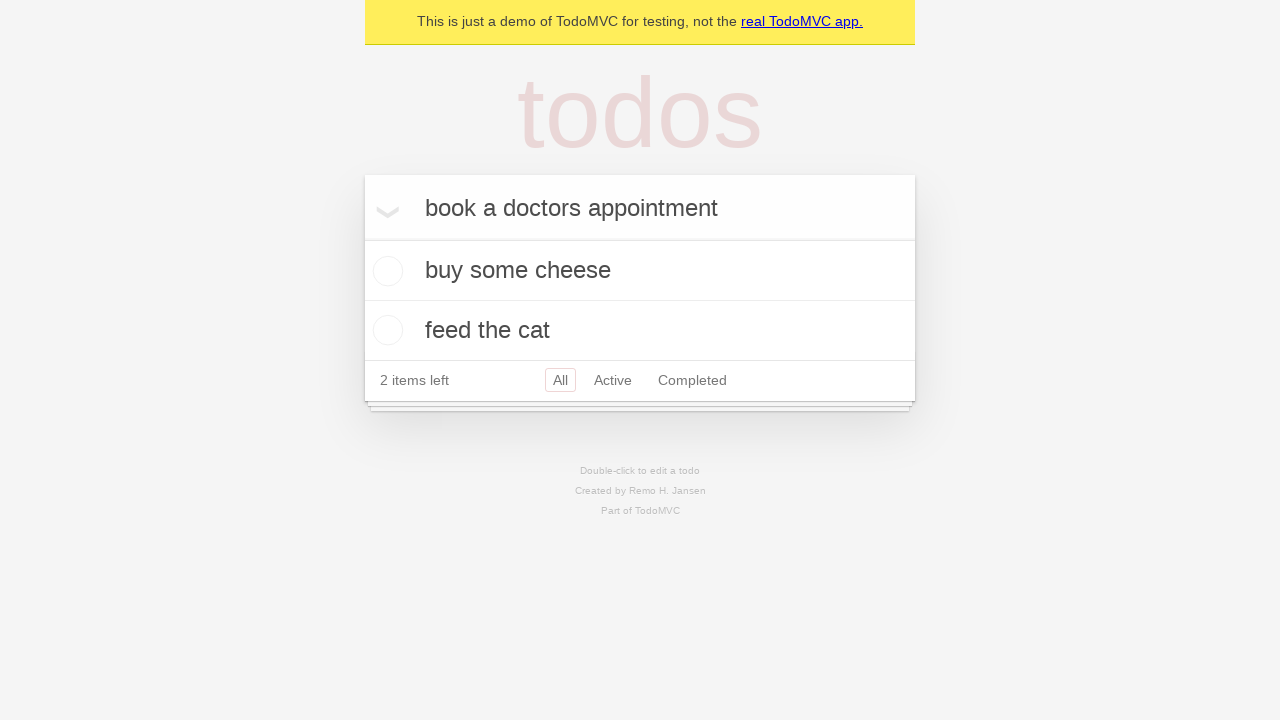

Pressed Enter to create third todo on internal:attr=[placeholder="What needs to be done?"i]
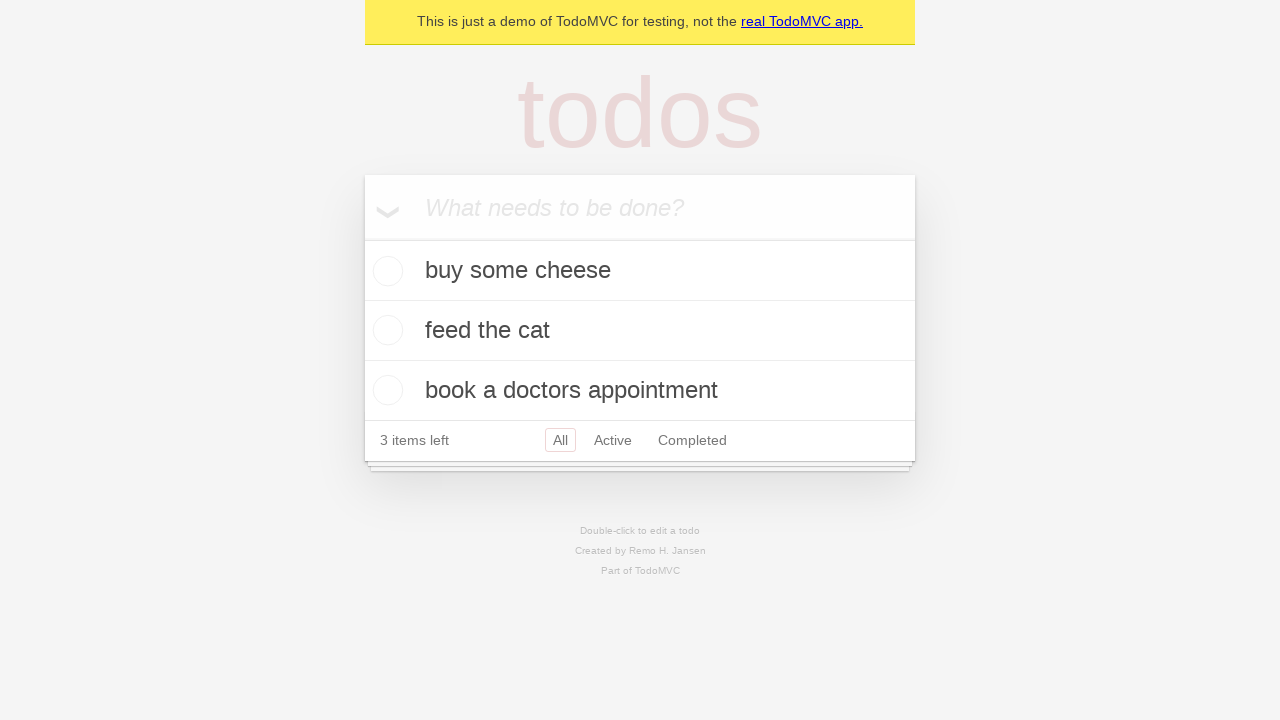

Located all todo items
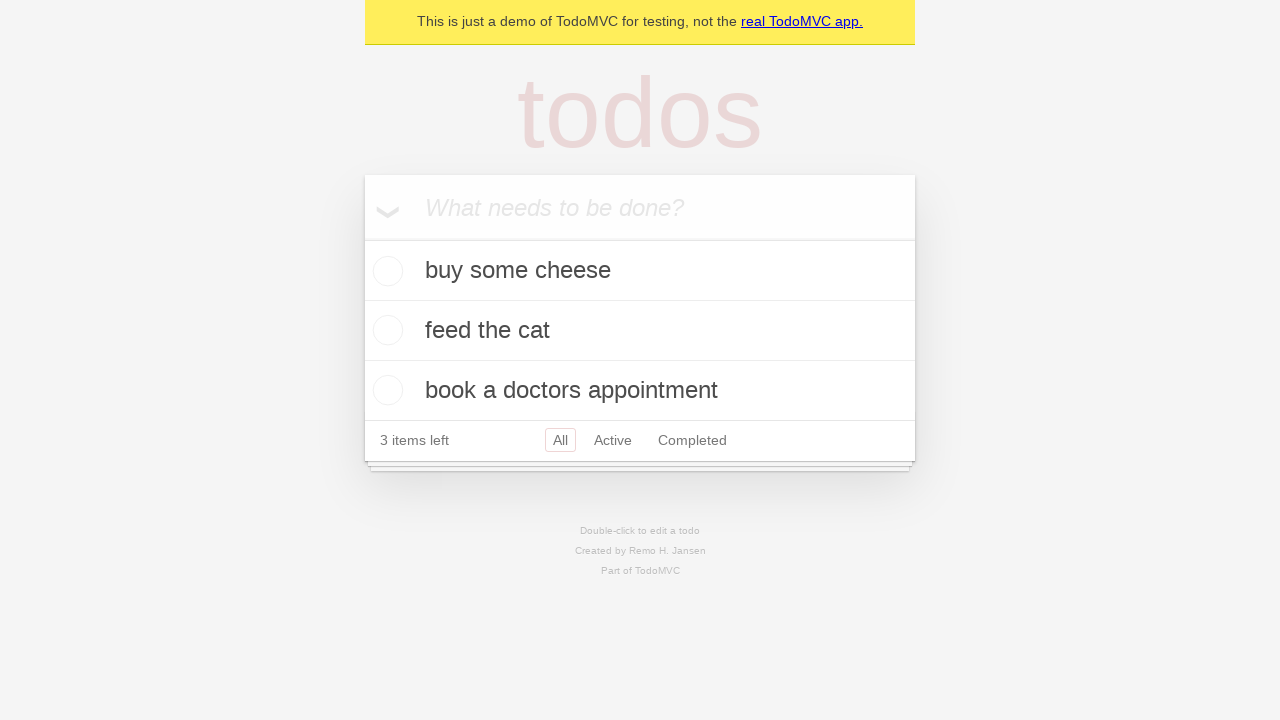

Double-clicked the second todo item to enter edit mode at (640, 331) on internal:testid=[data-testid="todo-item"s] >> nth=1
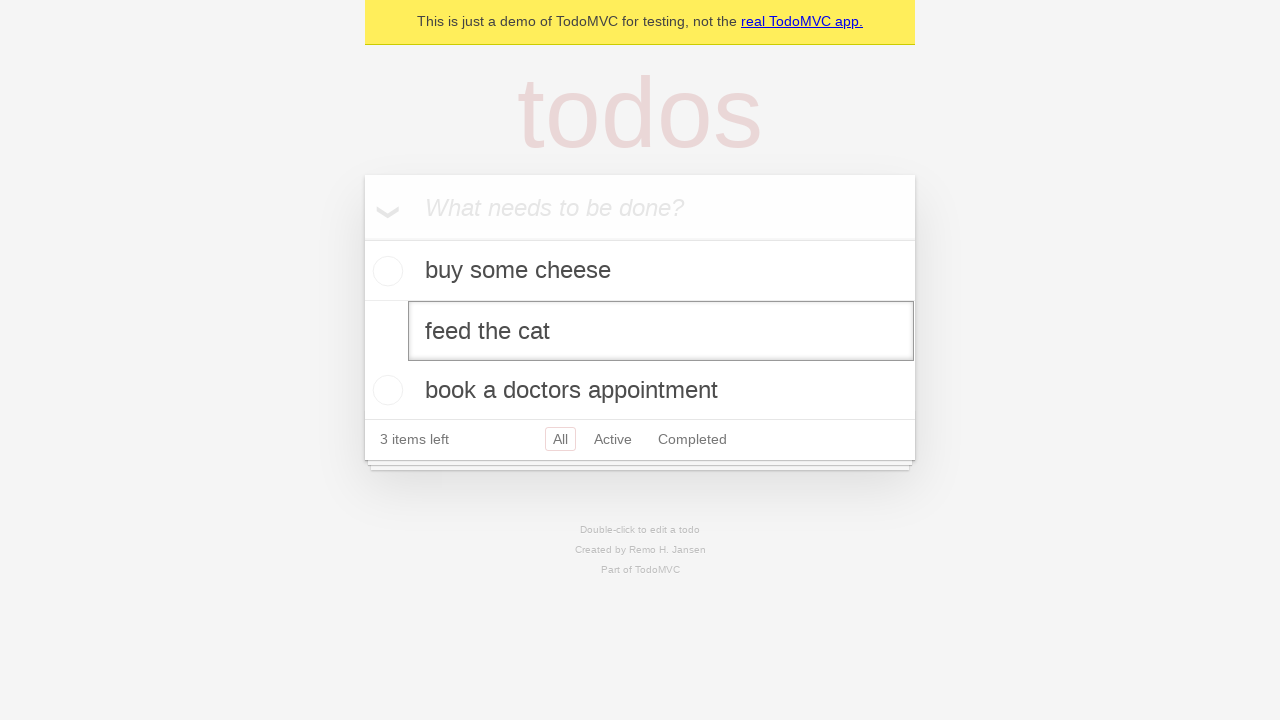

Located the edit textbox for the second todo
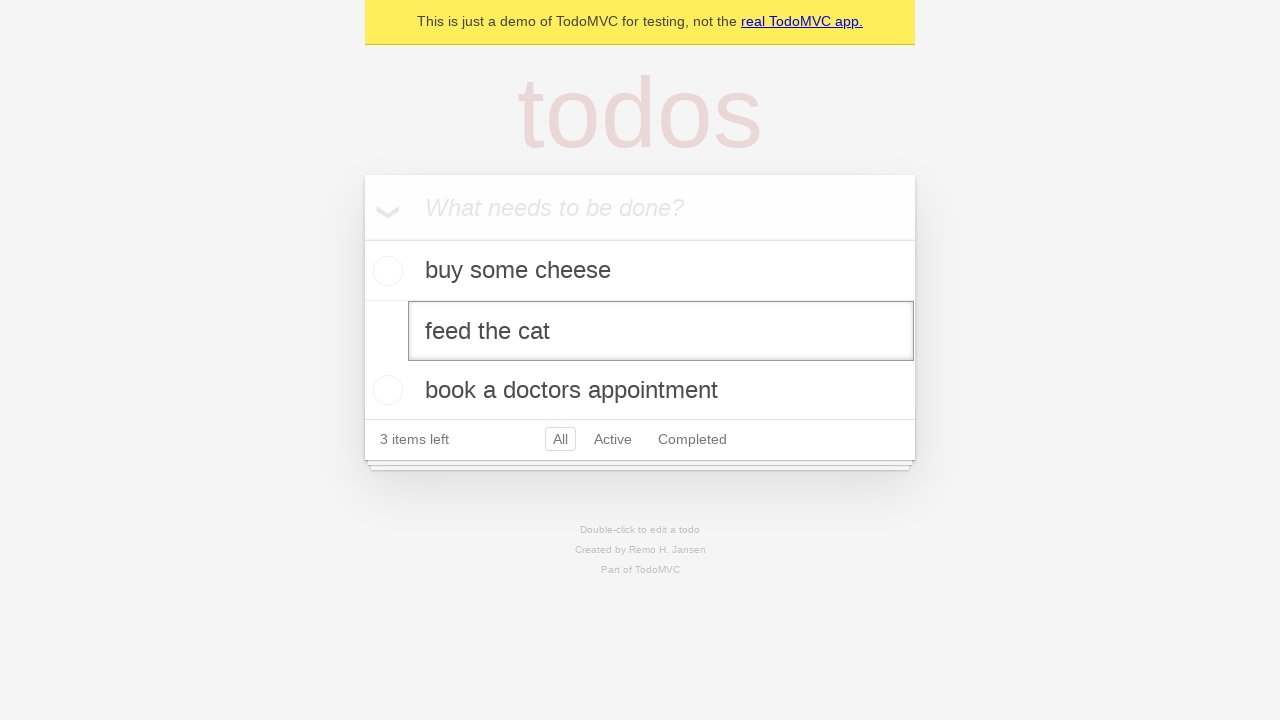

Filled edit field with 'buy some sausages' on internal:testid=[data-testid="todo-item"s] >> nth=1 >> internal:role=textbox[nam
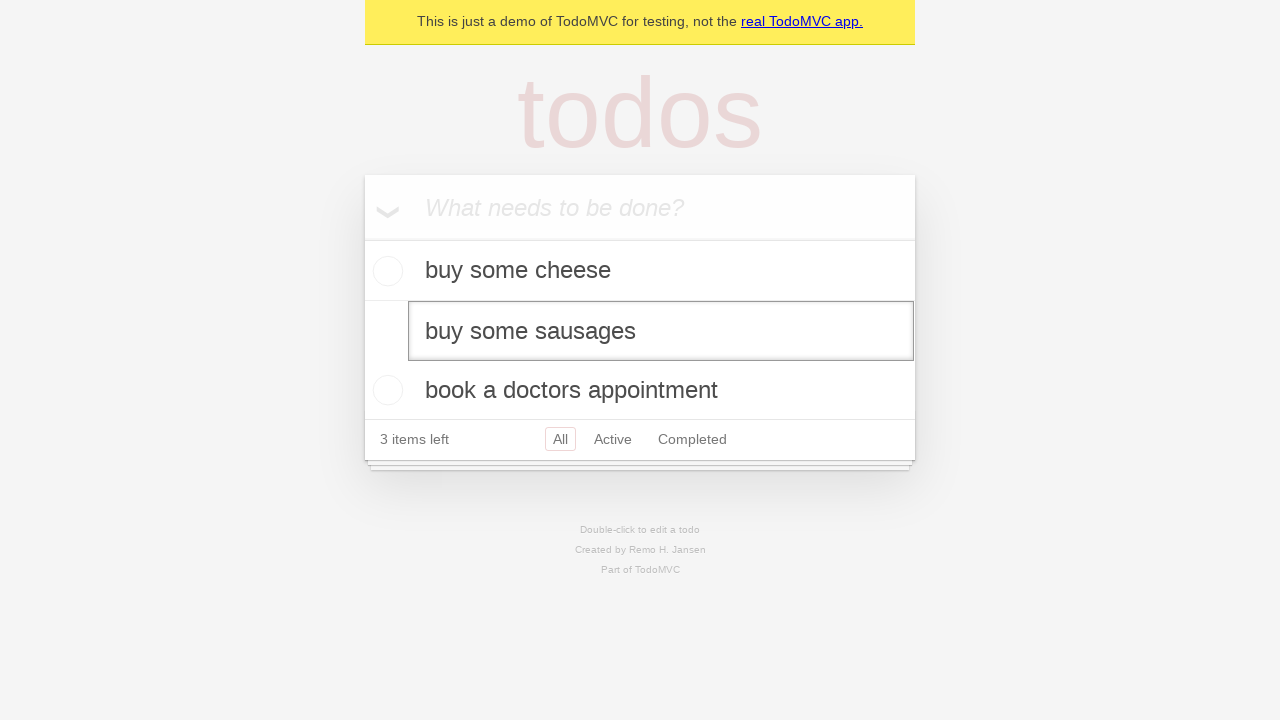

Pressed Escape to cancel edit on internal:testid=[data-testid="todo-item"s] >> nth=1 >> internal:role=textbox[nam
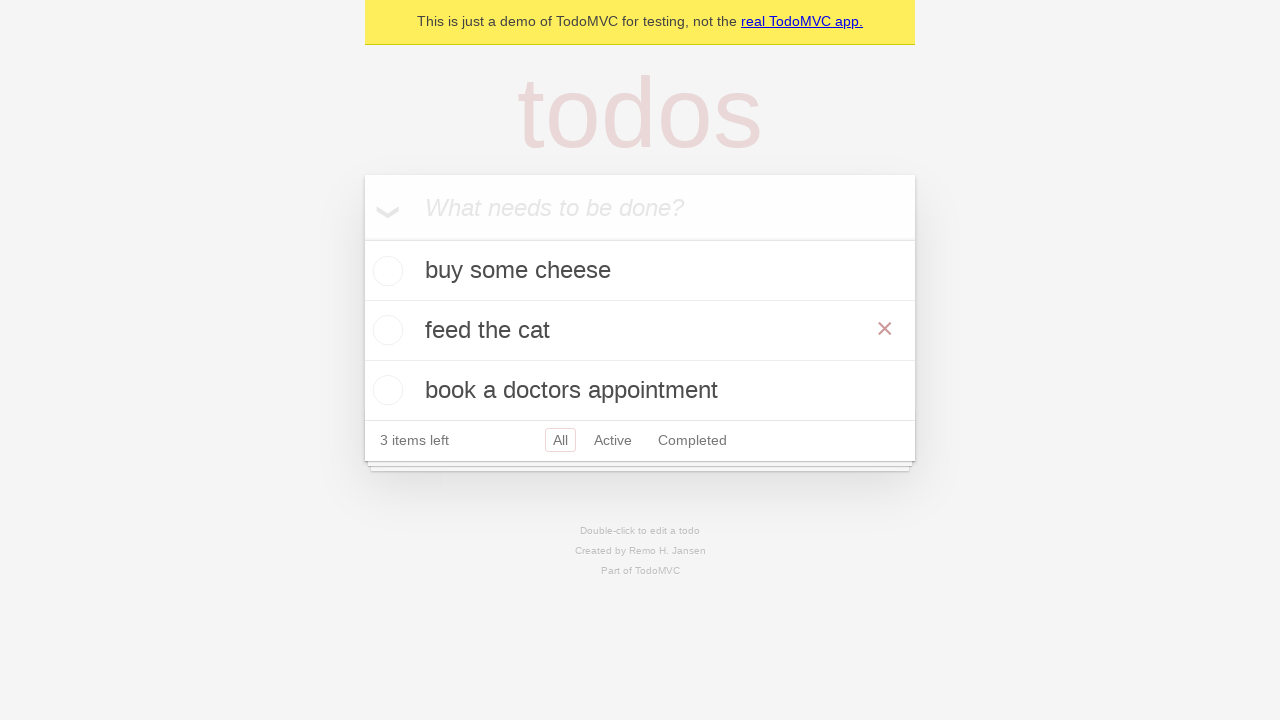

Verified that original todo texts are preserved after canceling edit
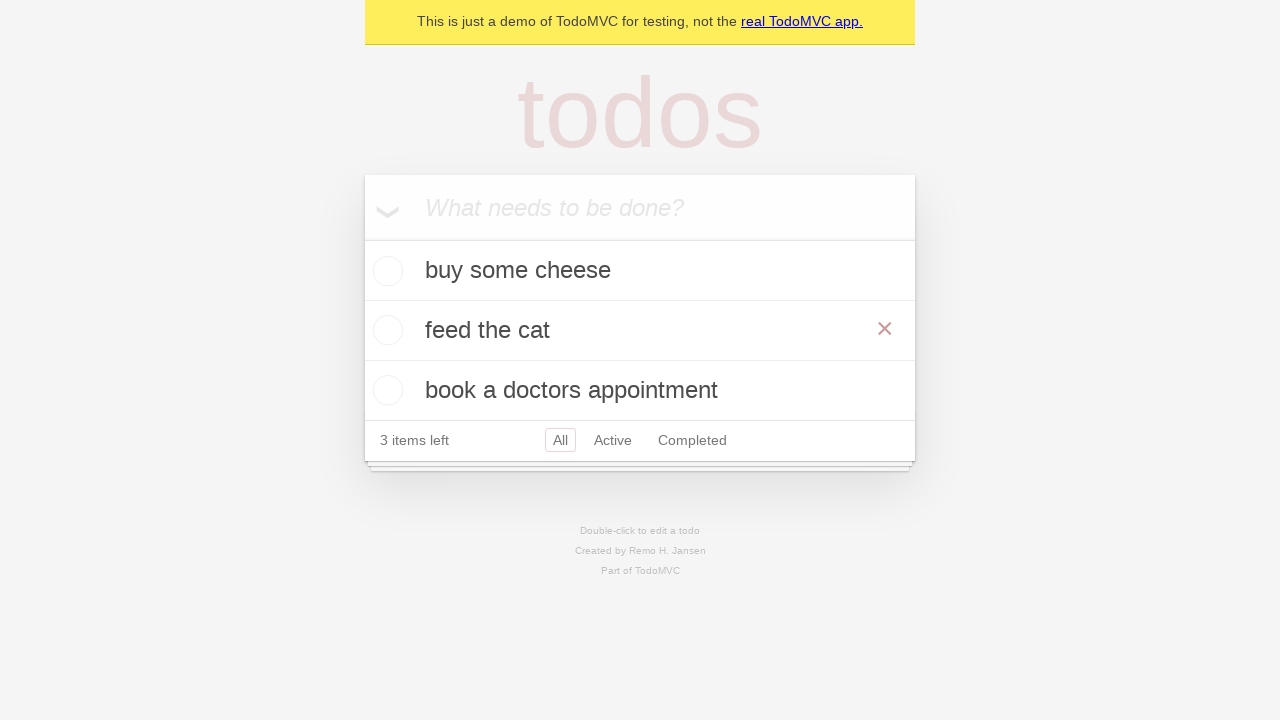

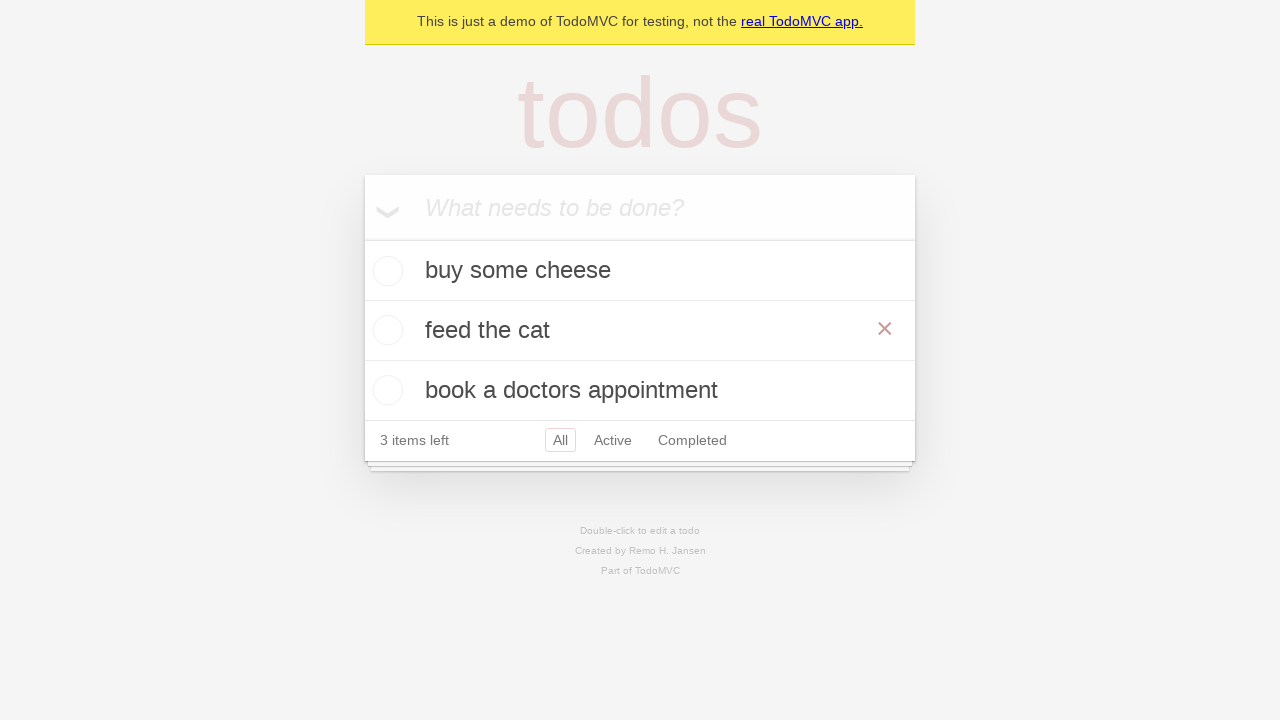